Negative test for alert handling - enters incorrect password to verify failure case.

Starting URL: https://savkk.github.io/selenium-practice/

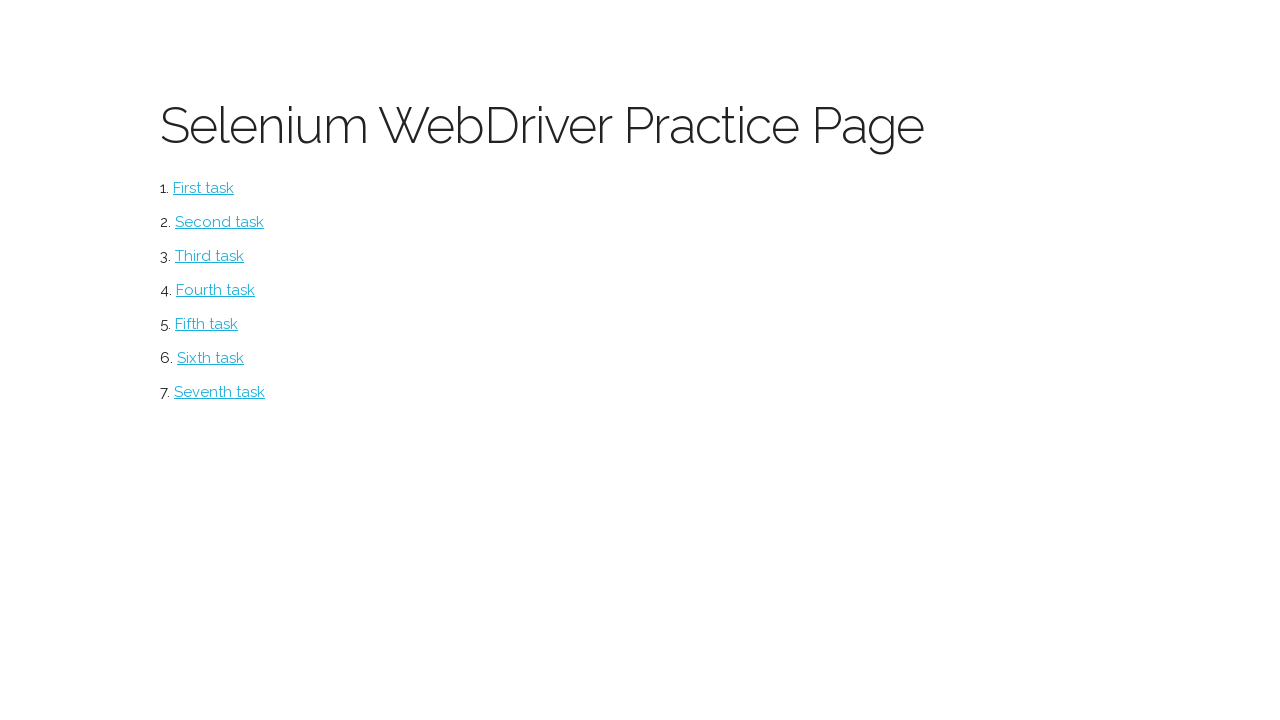

Clicked on alerts section at (210, 358) on #alerts
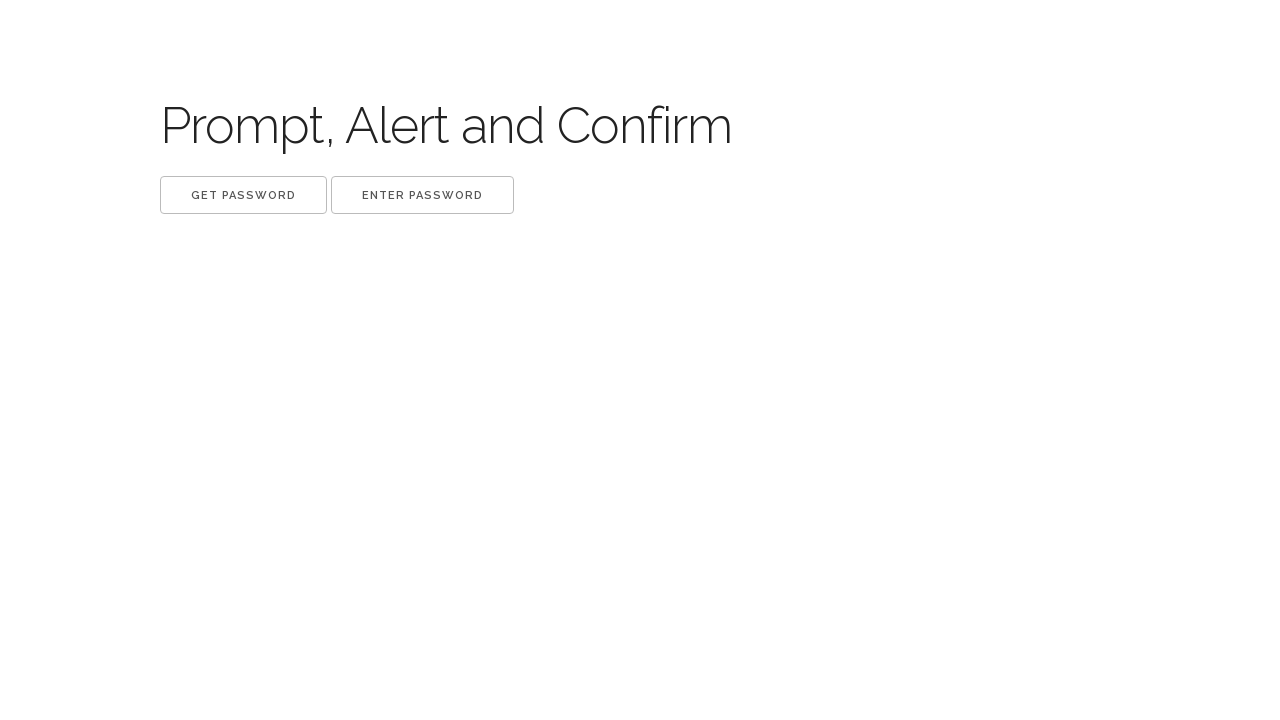

Clicked 'Get password' button and accepted dialog at (244, 195) on button:has-text('Get password')
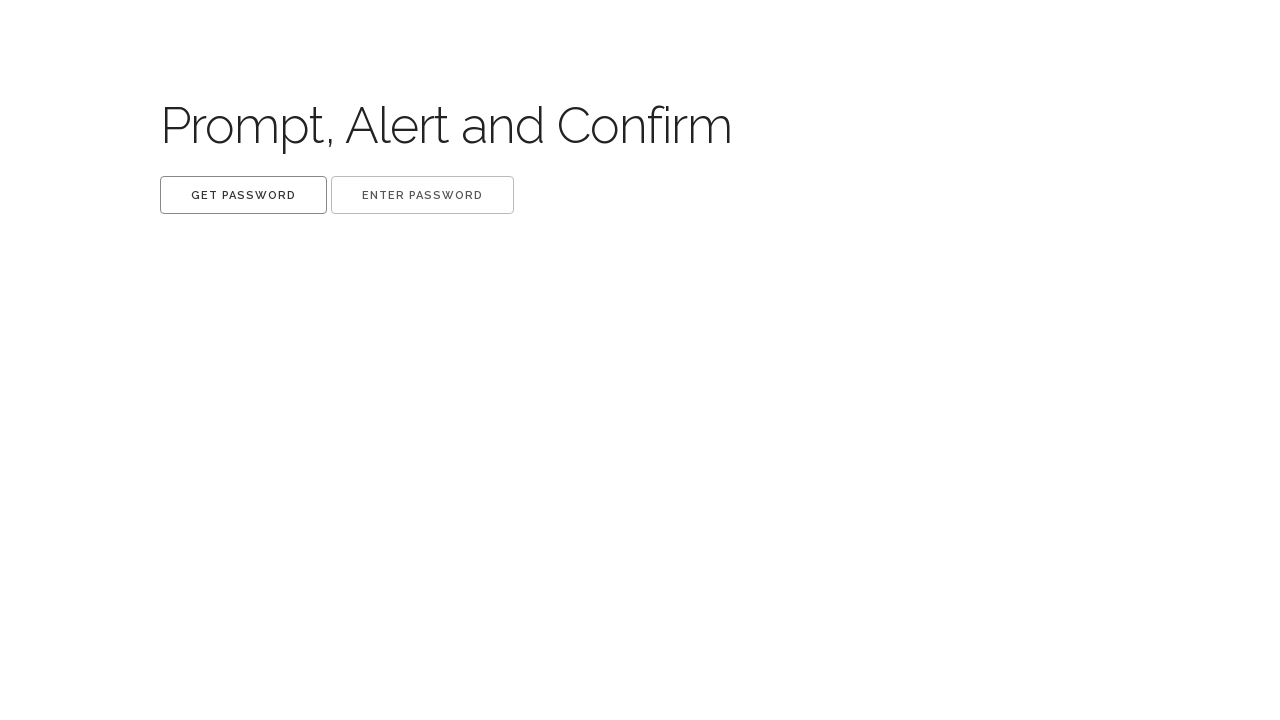

Waited 500ms after password dialog
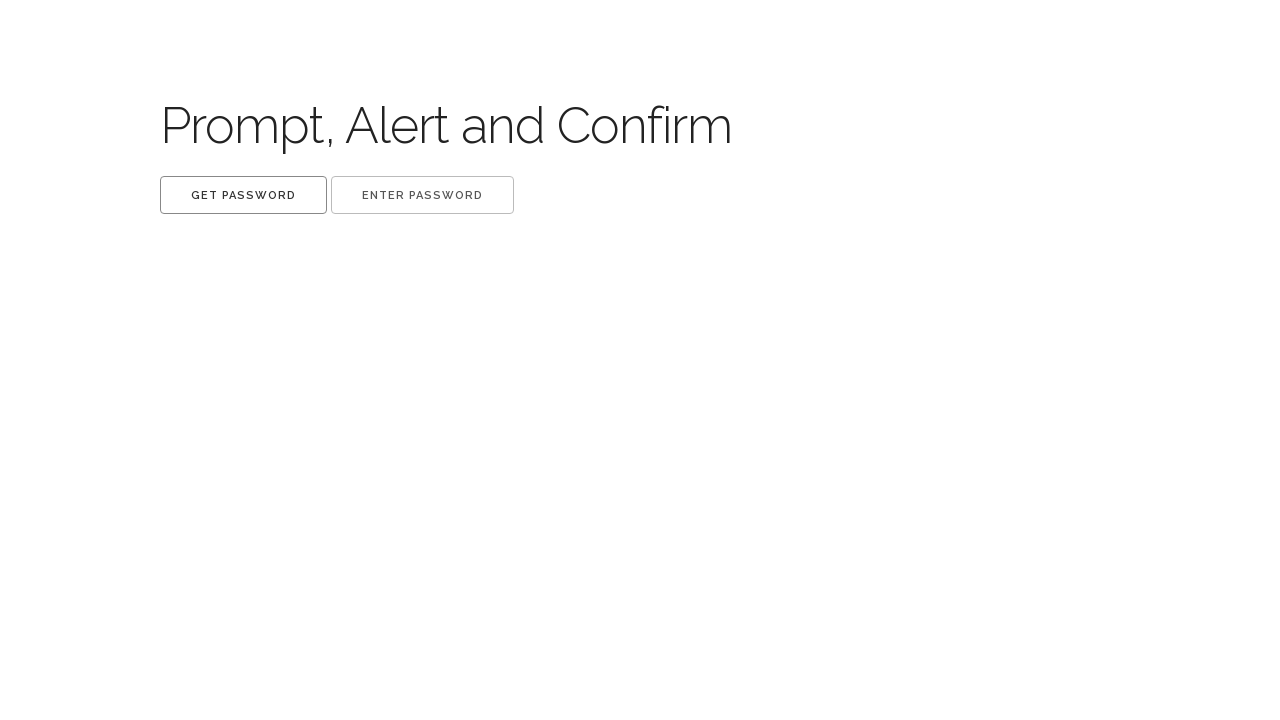

Clicked 'Enter password' button and submitted incorrect password format at (422, 195) on button:has-text('Enter password')
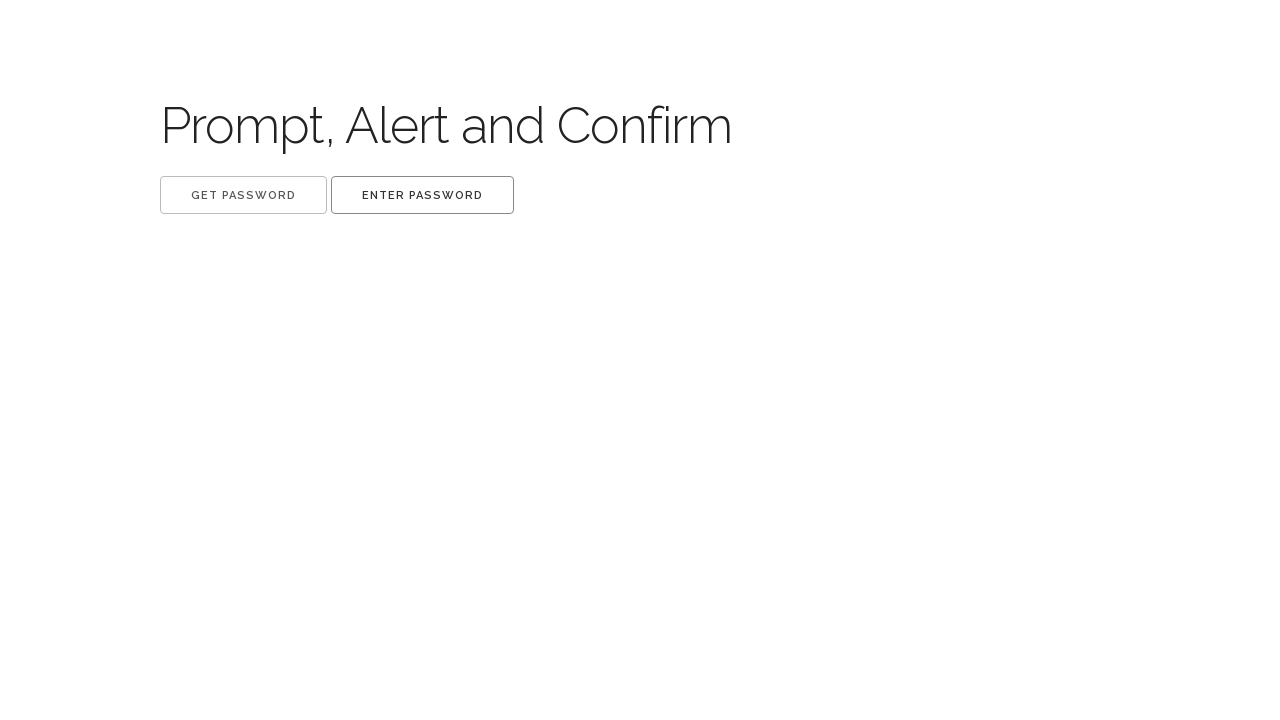

Waited 500ms after entering incorrect password
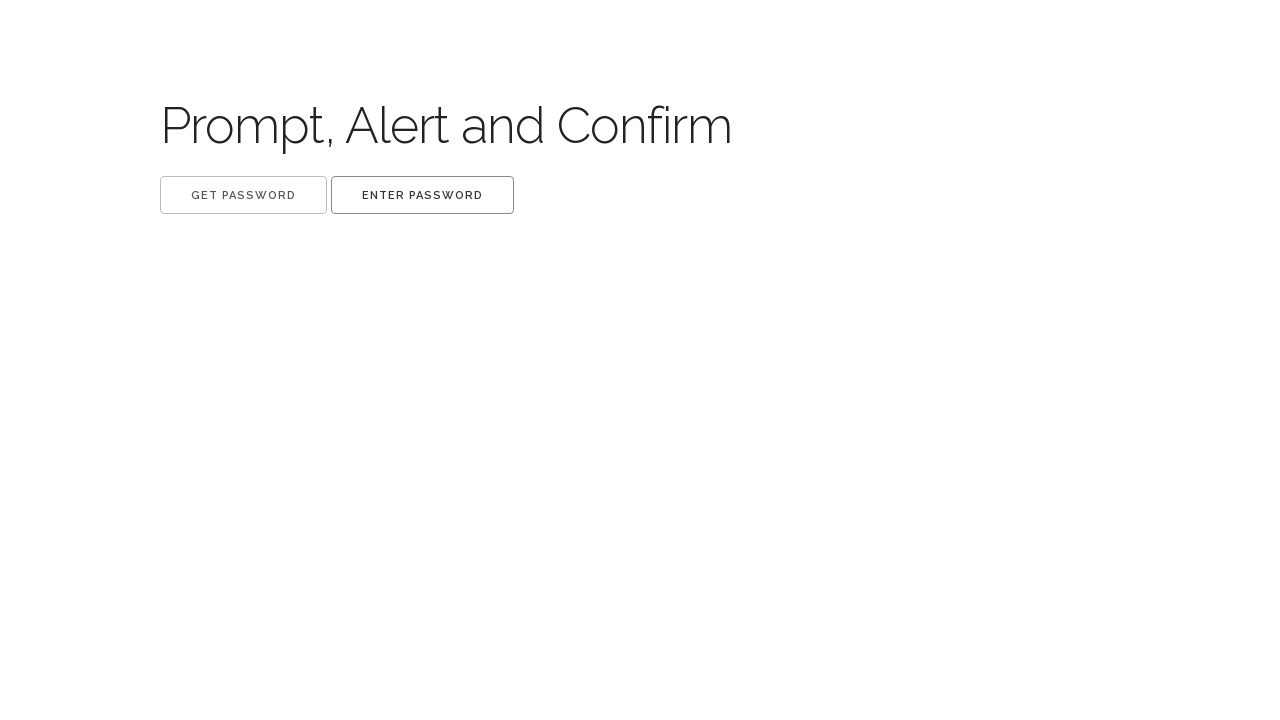

Waited 1000ms to verify failure case - 'Great!' label should not appear
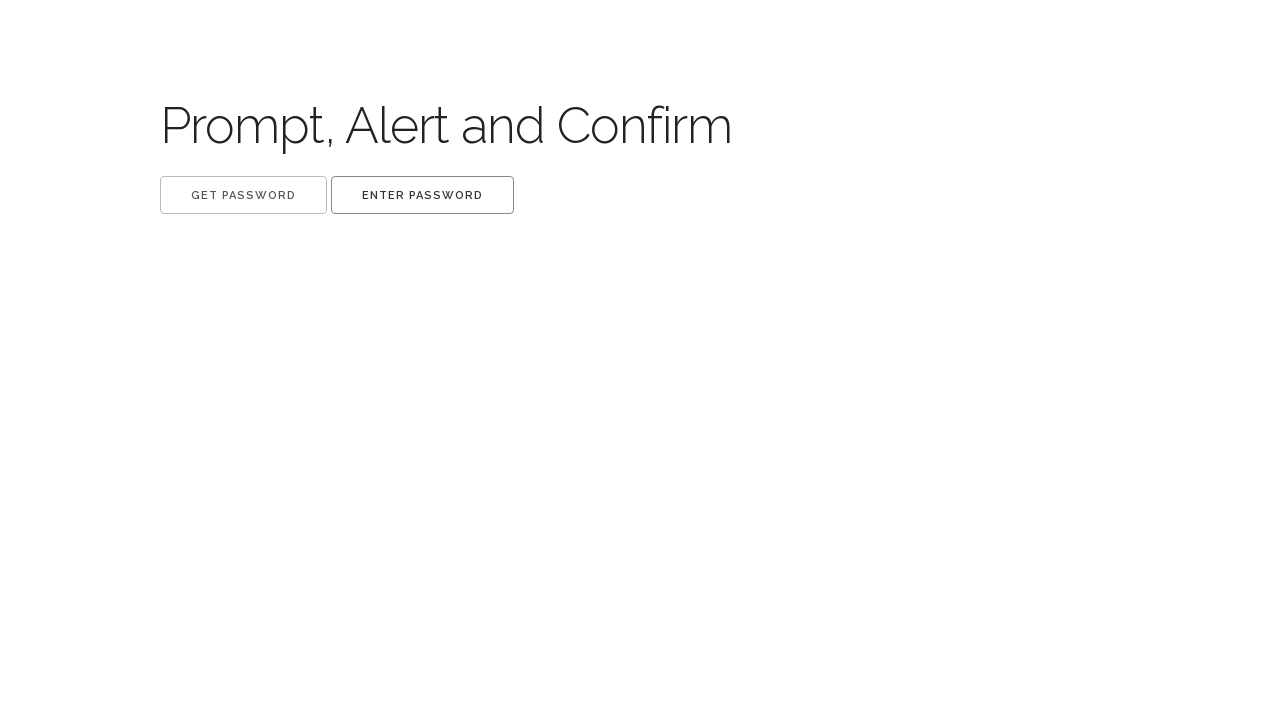

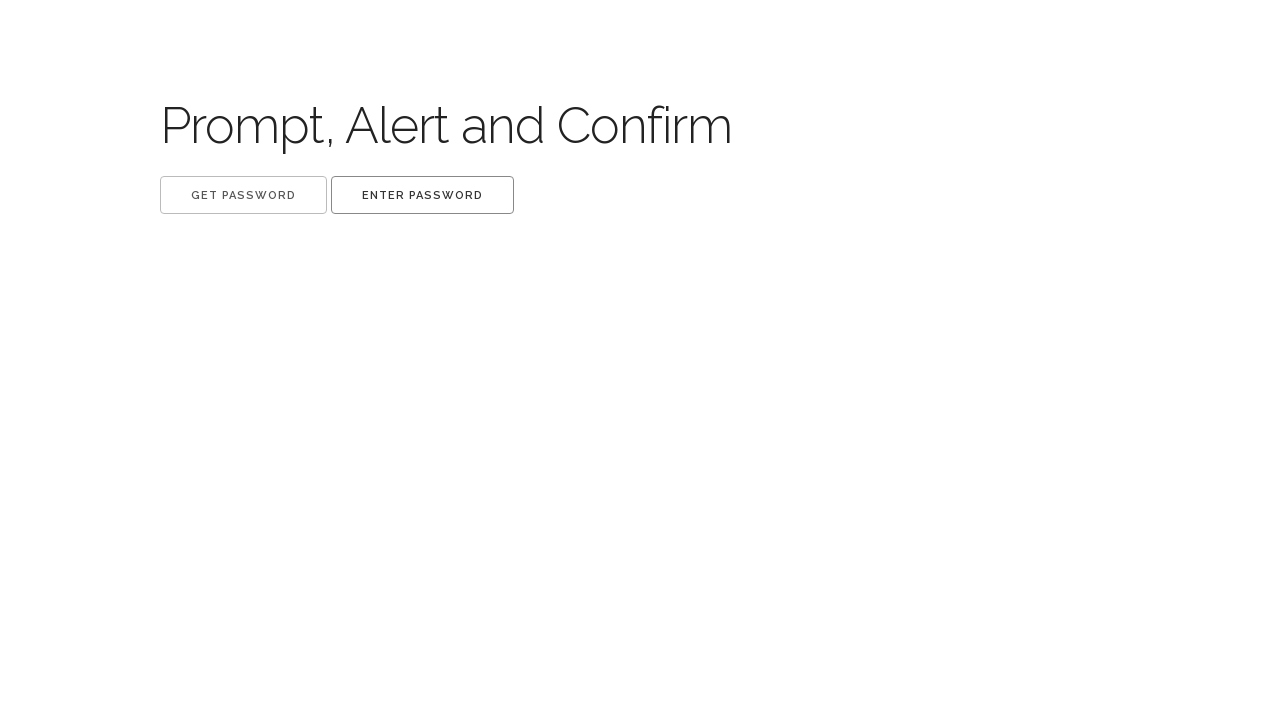